Tests double-click functionality on a checkbox element using action chains to verify the double-click behavior

Starting URL: https://rahulshettyacademy.com/AutomationPractice/

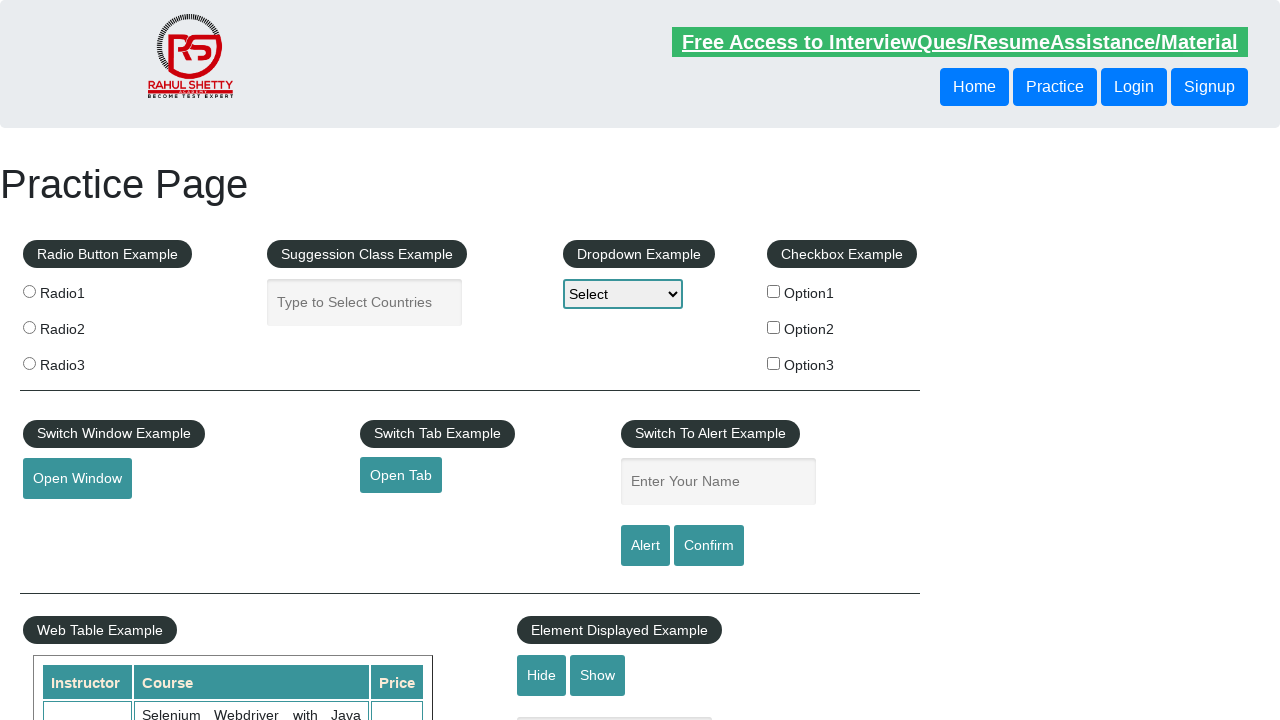

Located checkbox element with id 'checkBoxOption1'
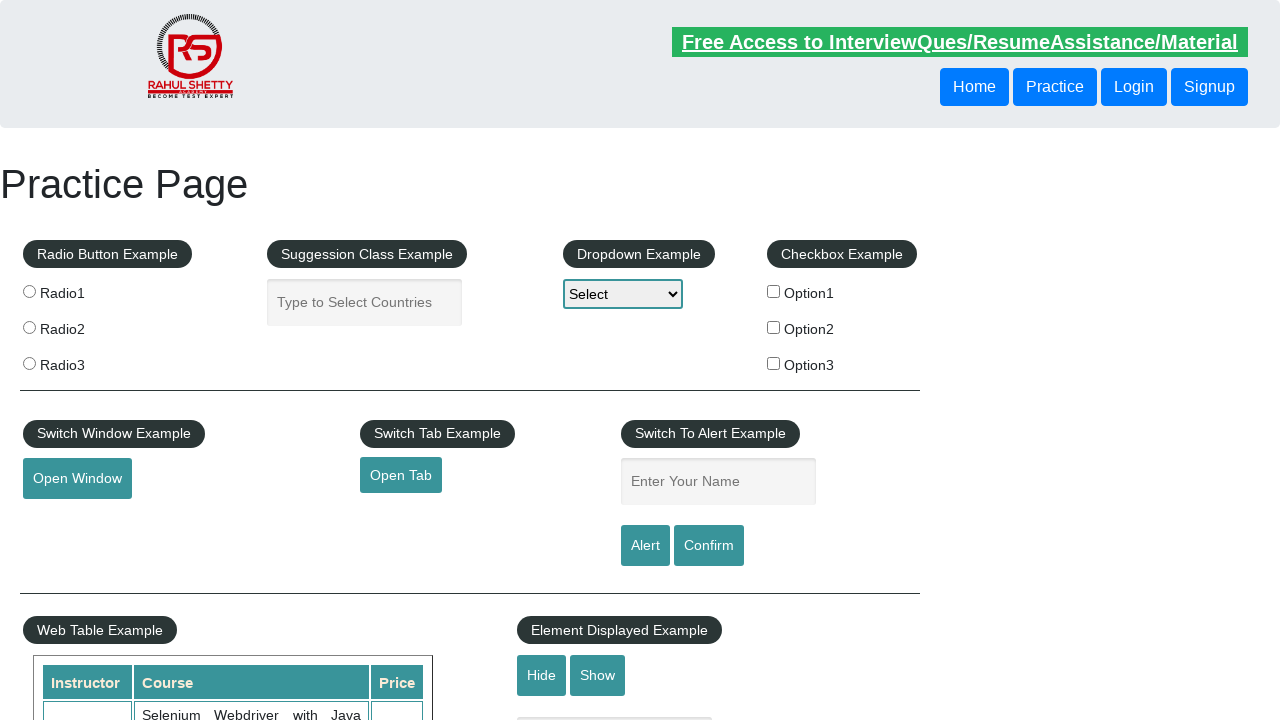

Performed double-click action on checkbox element at (774, 291) on #checkBoxOption1
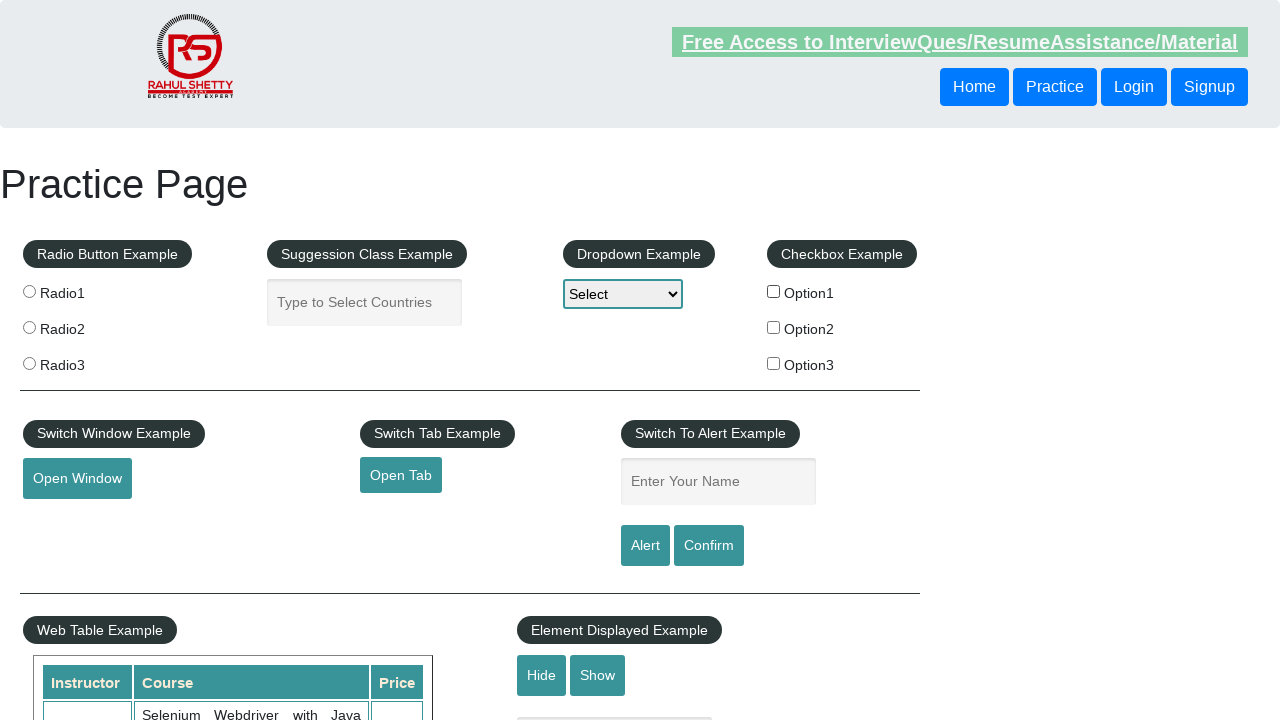

Retrieved checkbox state after double-click
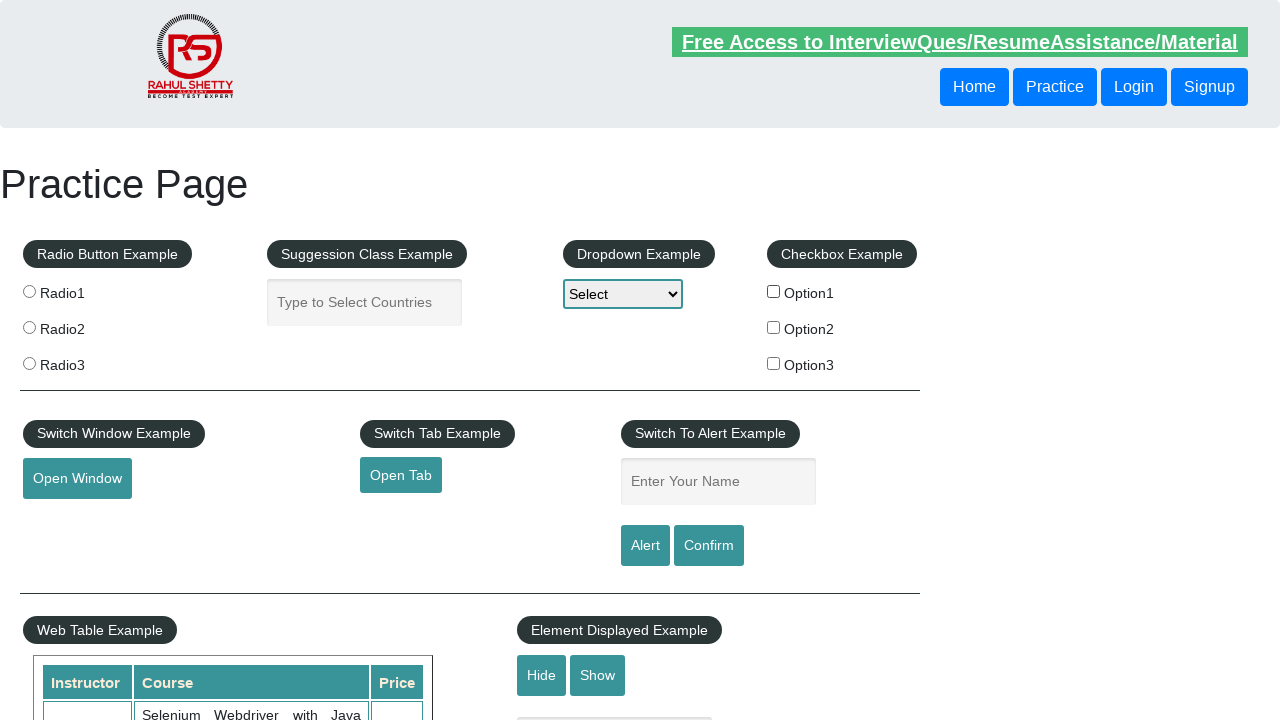

Checkbox is unselected - double-click action chain performed successfully
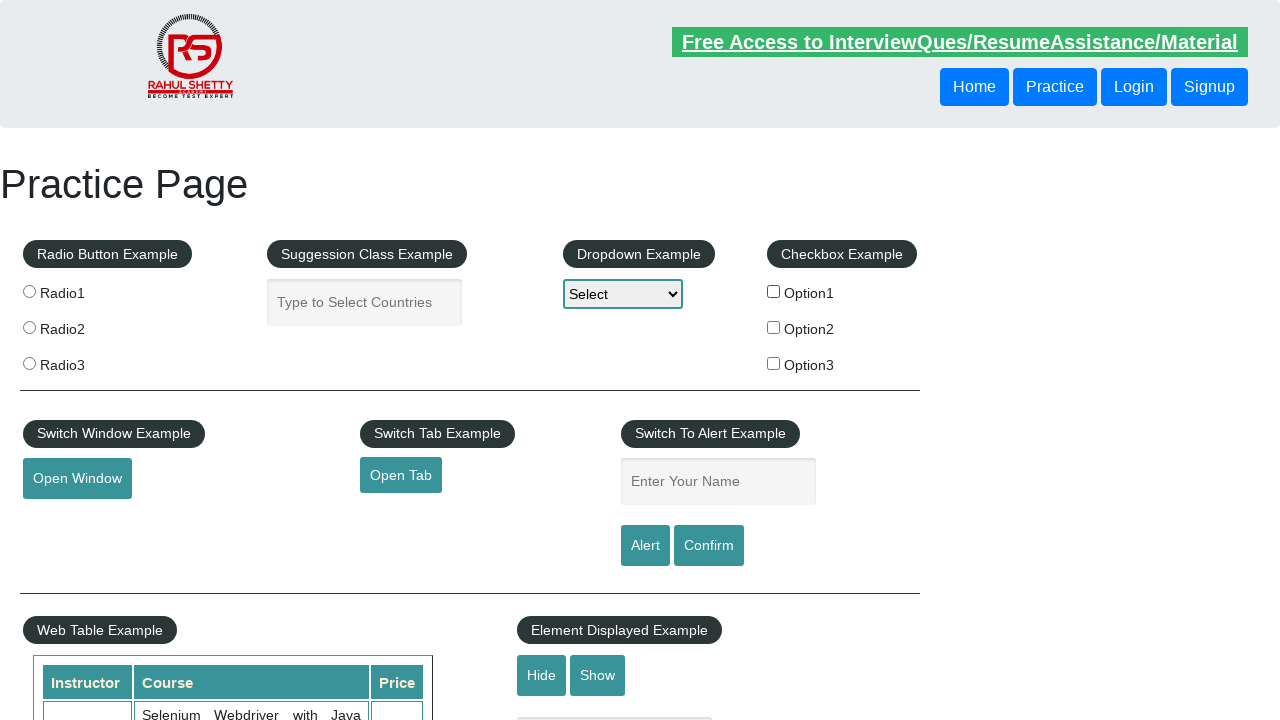

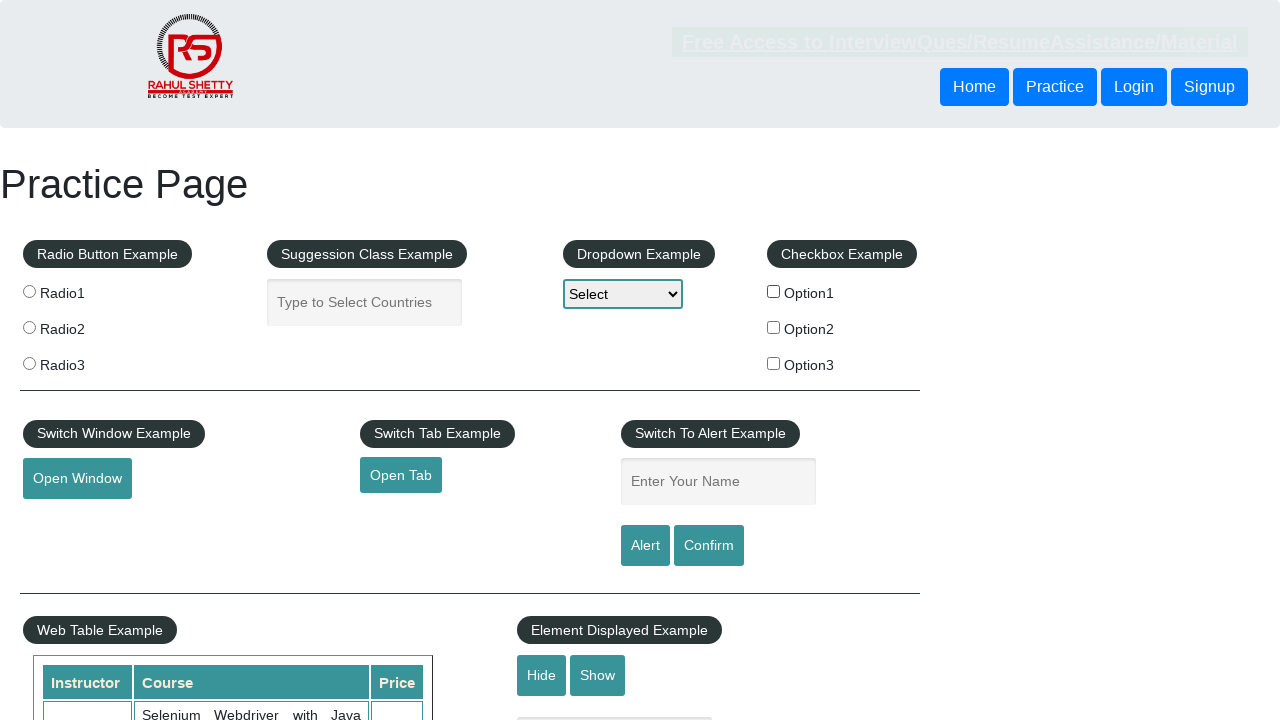